Tests iframe handling by locating an iframe on the page and clicking on a "Courses" link within the iframe content.

Starting URL: https://rahulshettyacademy.com/AutomationPractice/

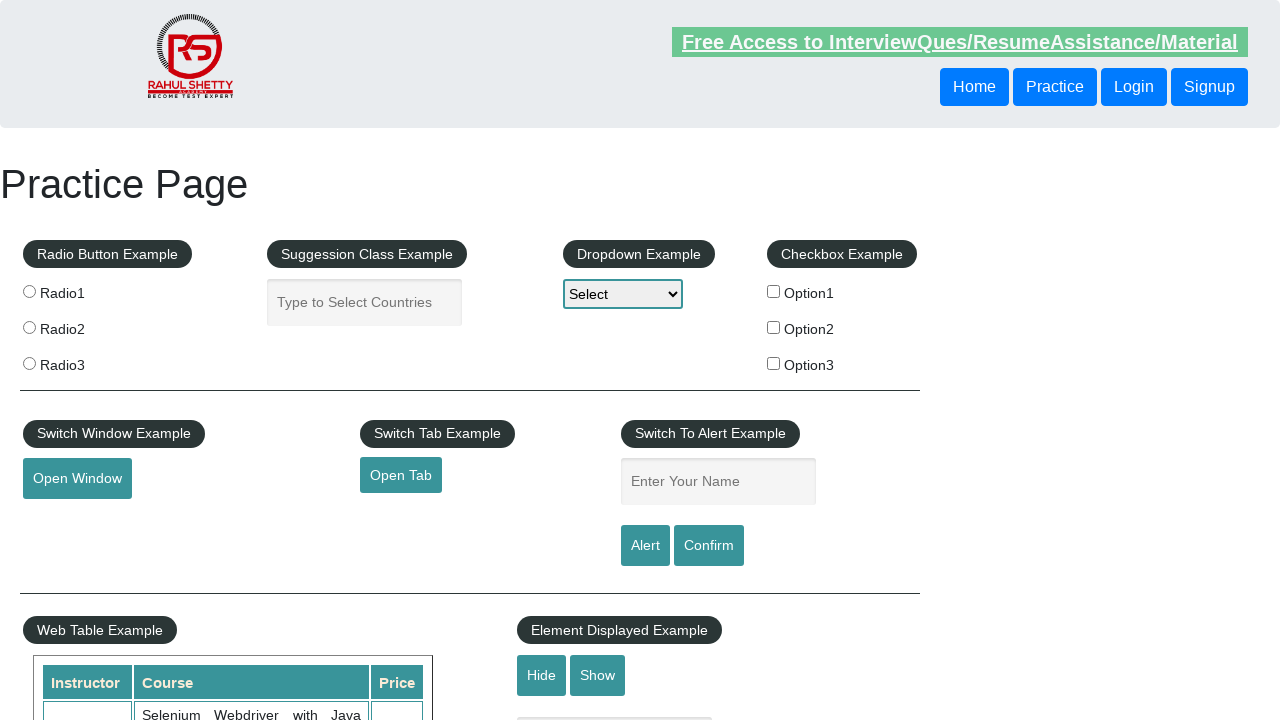

Navigated to AutomationPractice page
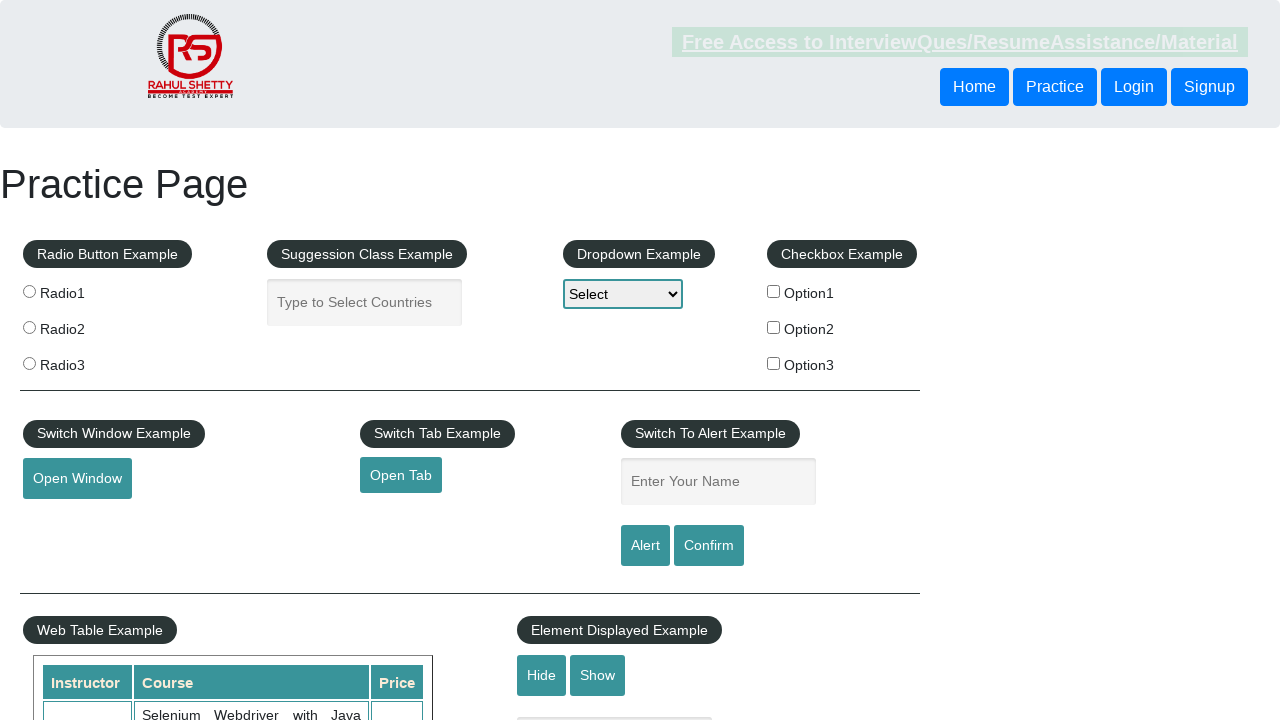

Located iframe with ID 'courses-iframe'
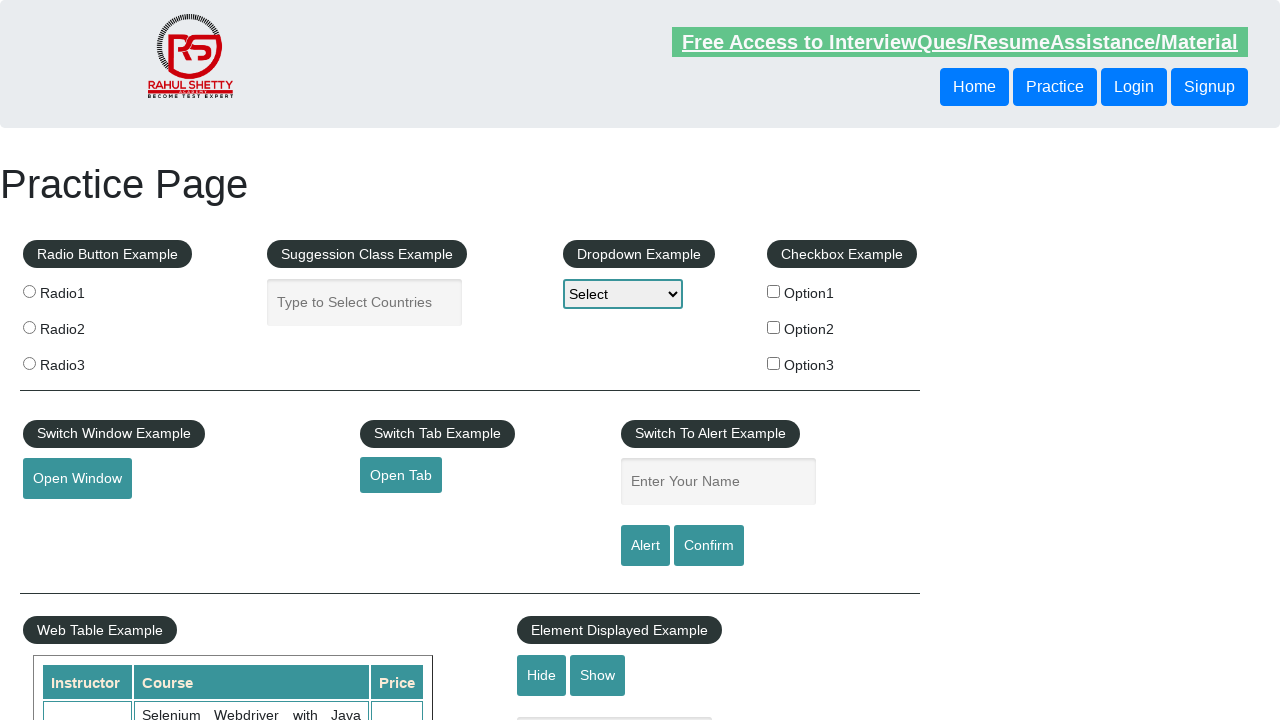

Clicked 'Courses' link within iframe at (172, 360) on xpath=//iframe[@id="courses-iframe"] >> internal:control=enter-frame >> (//a[tex
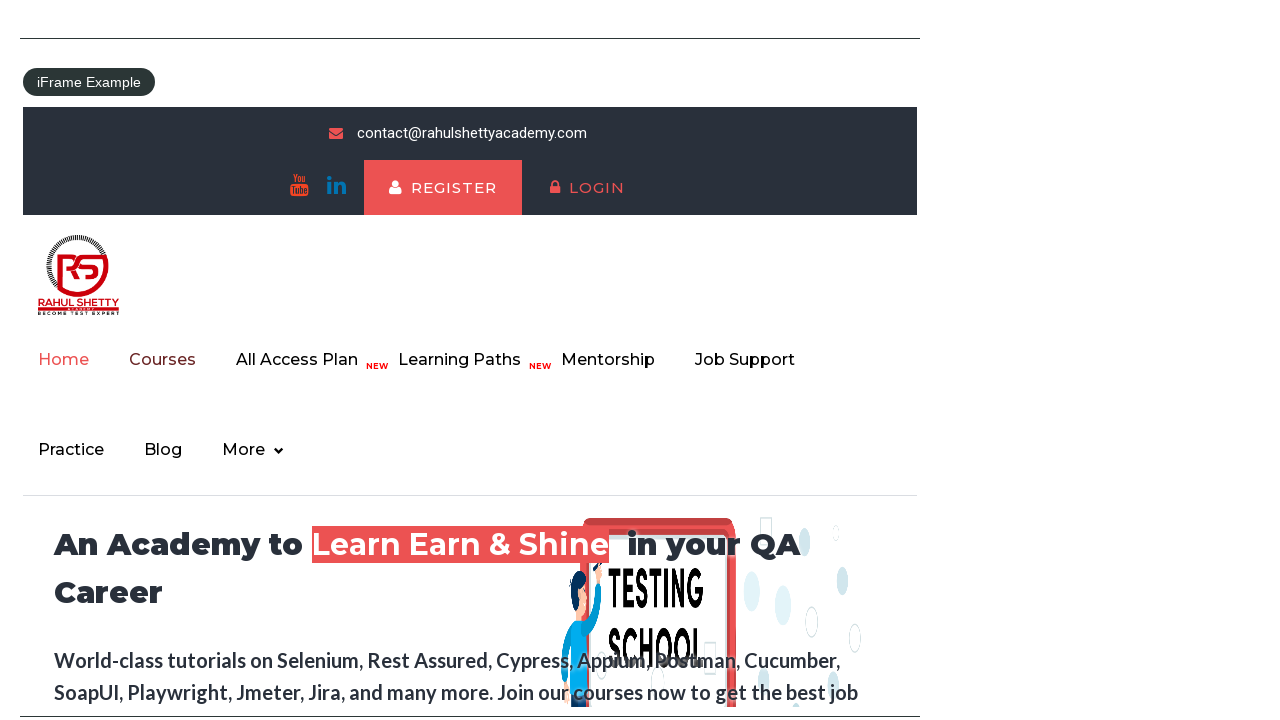

Waited 1000ms for navigation to complete
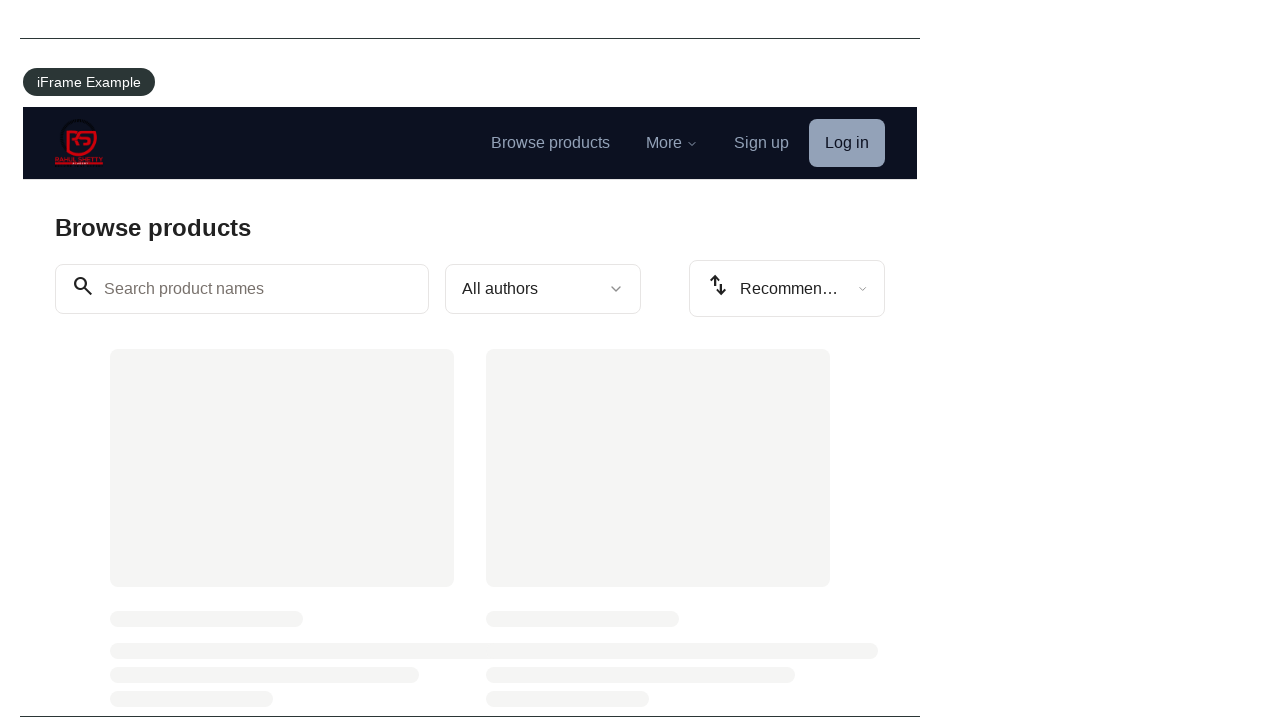

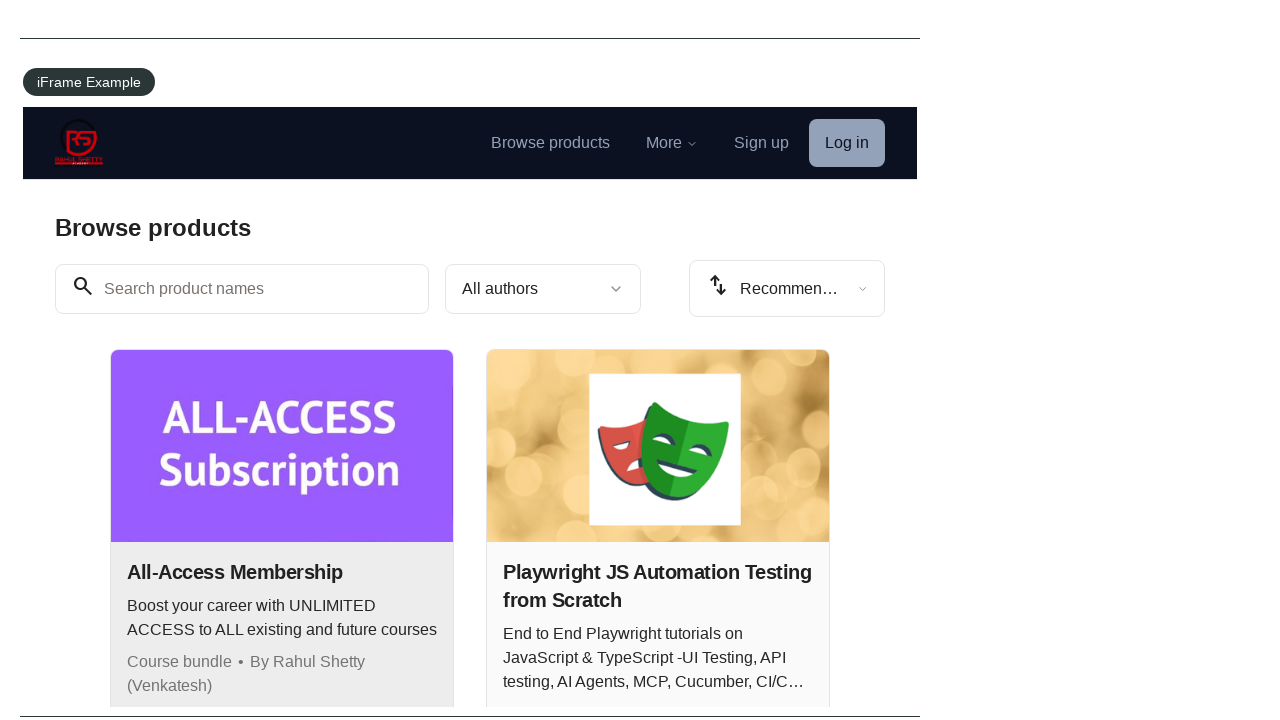